Tests iframe switching functionality by clicking checkboxes and navigating within an iframe

Starting URL: https://www.letskodeit.com/practice

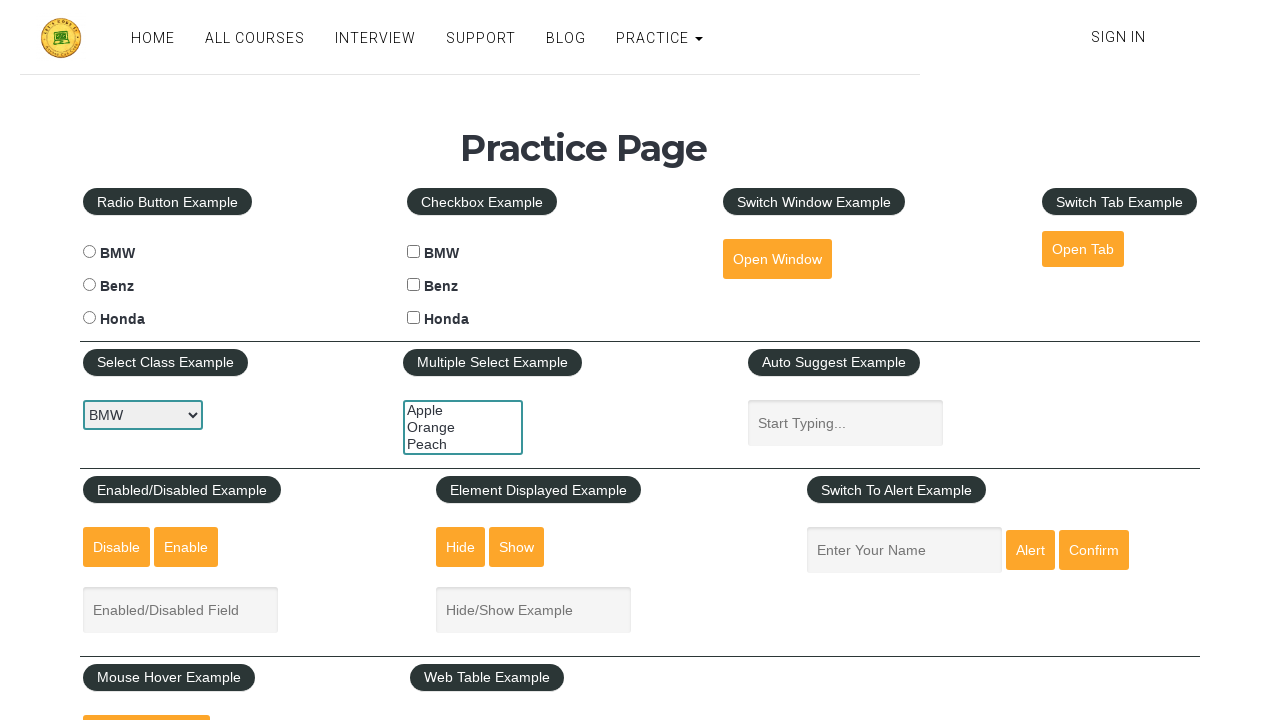

Clicked BMW checkbox at (414, 252) on #bmwcheck
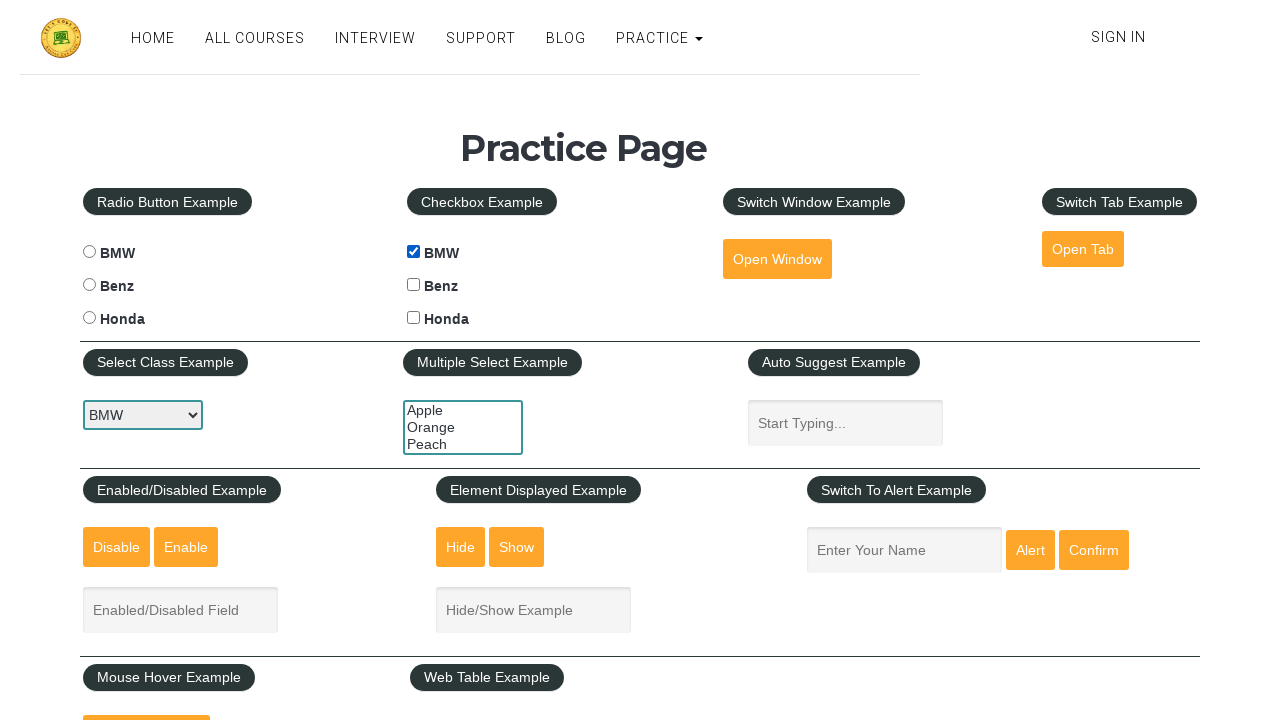

Located iframe with courses content
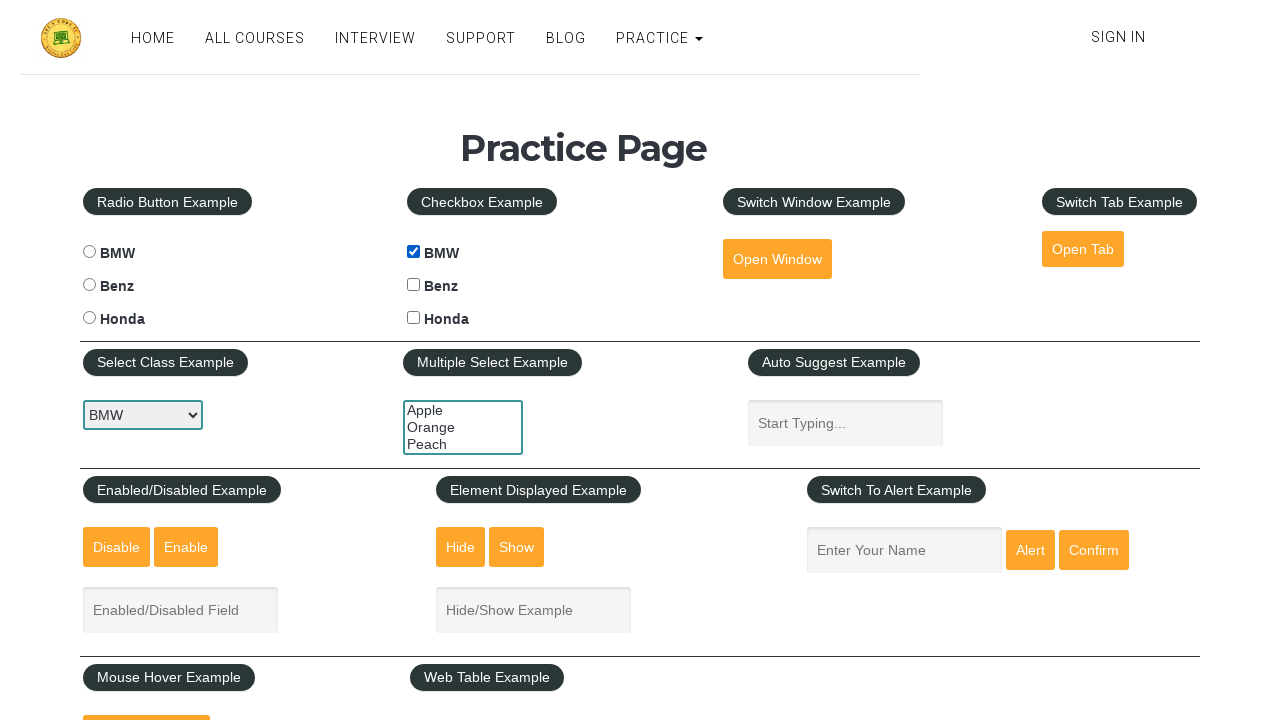

Clicked Sign In link within iframe at (1052, 361) on xpath=//iframe[@src='https://www.letskodeit.com/courses'] >> internal:control=en
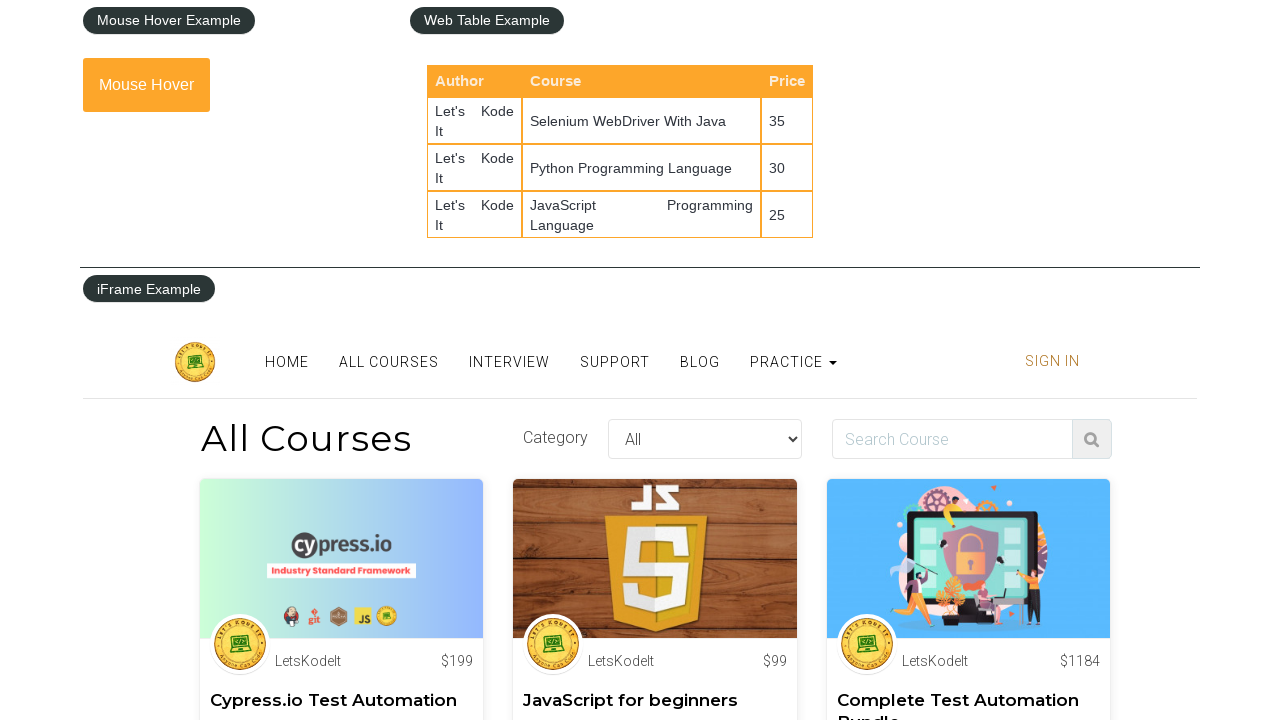

Clicked Benz checkbox at (414, 285) on #benzcheck
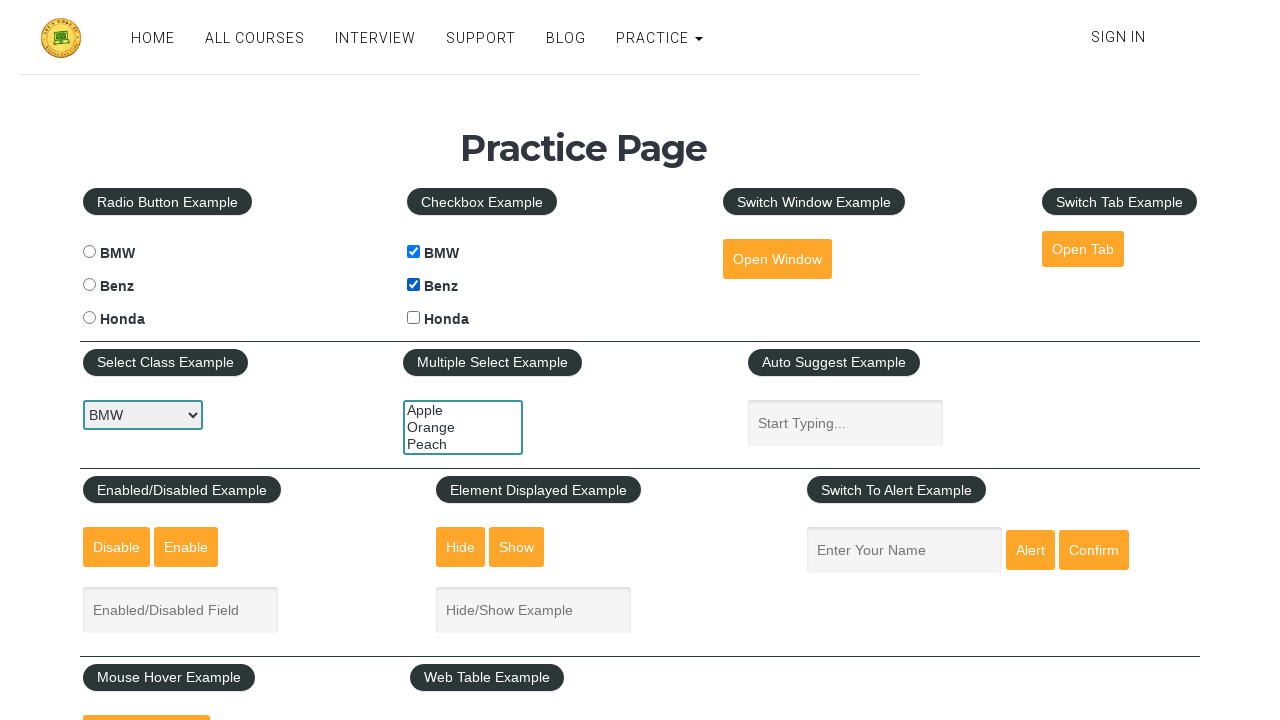

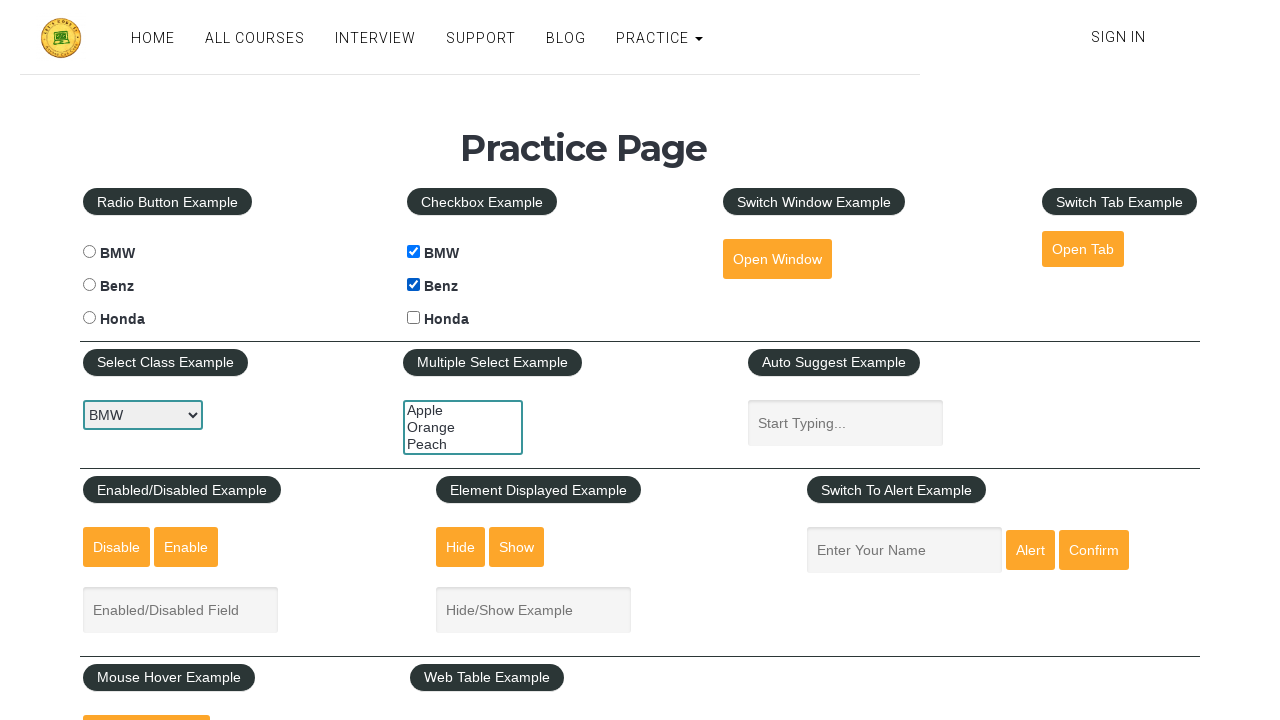